Tests that copy link icon opacity changes correctly on header hover

Starting URL: https://idvorkin.azurewebsites.net/manager-book

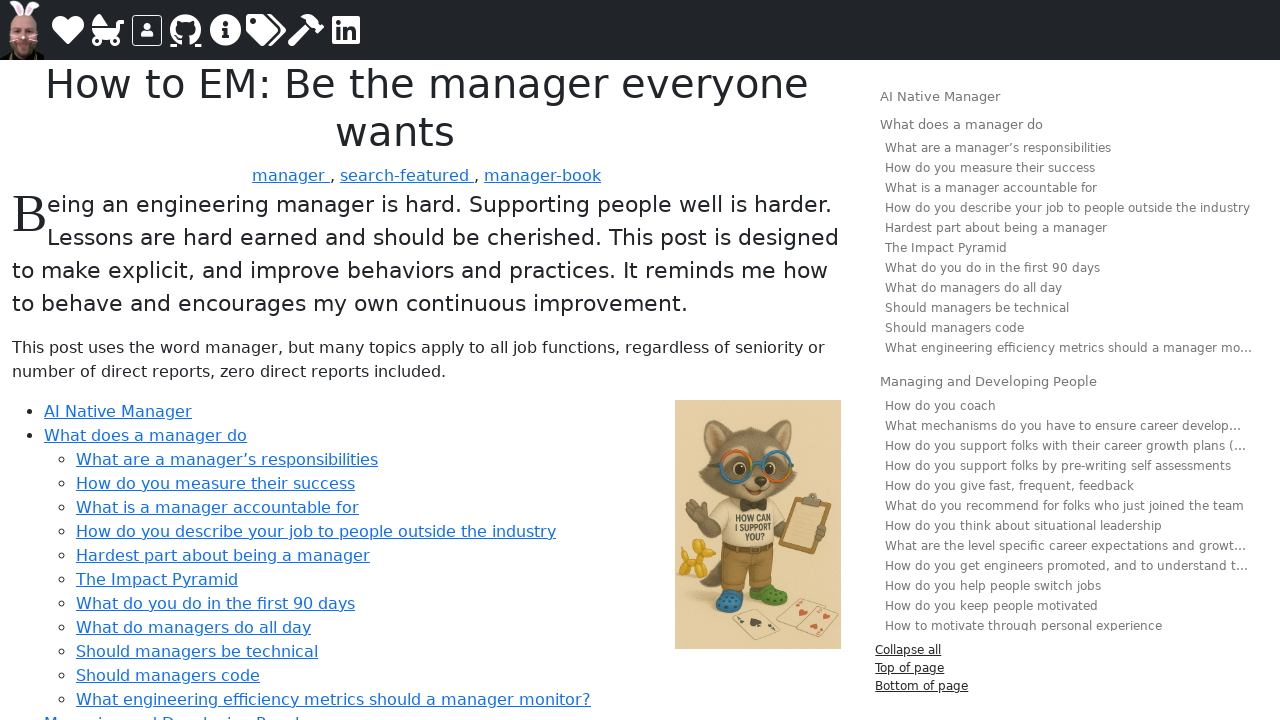

Waited for page to fully load (networkidle)
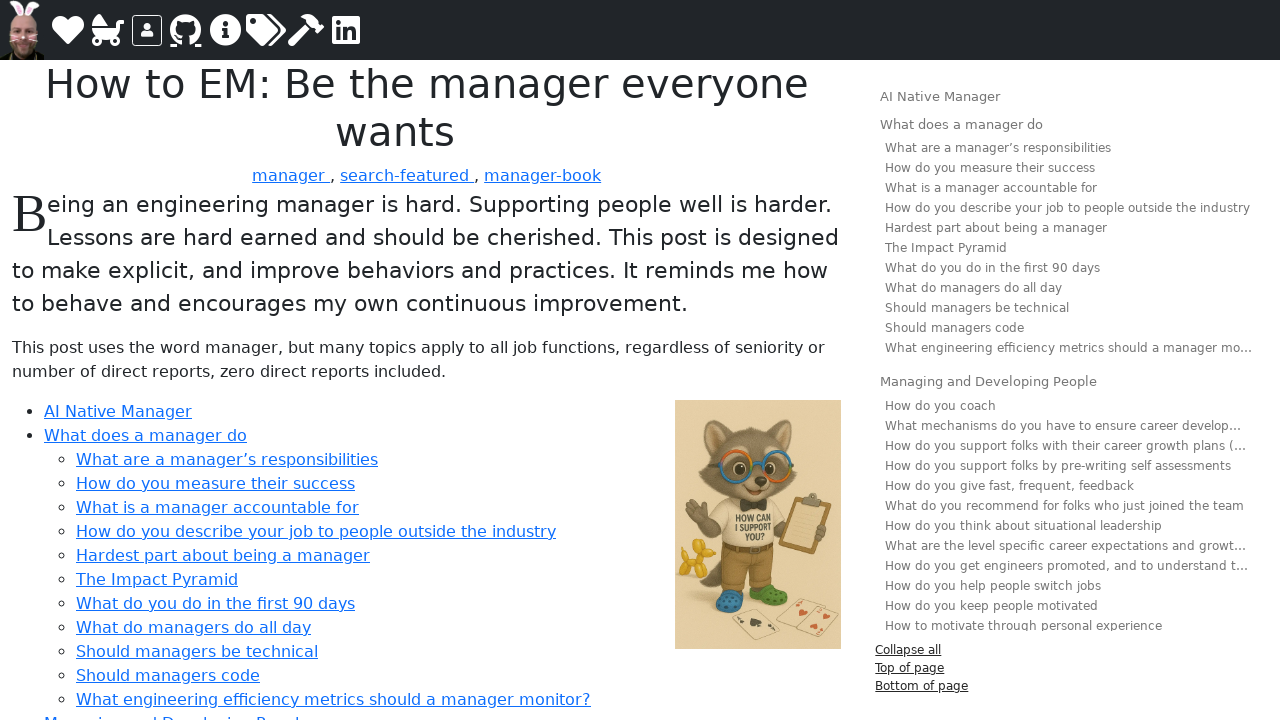

Located header element with copy link
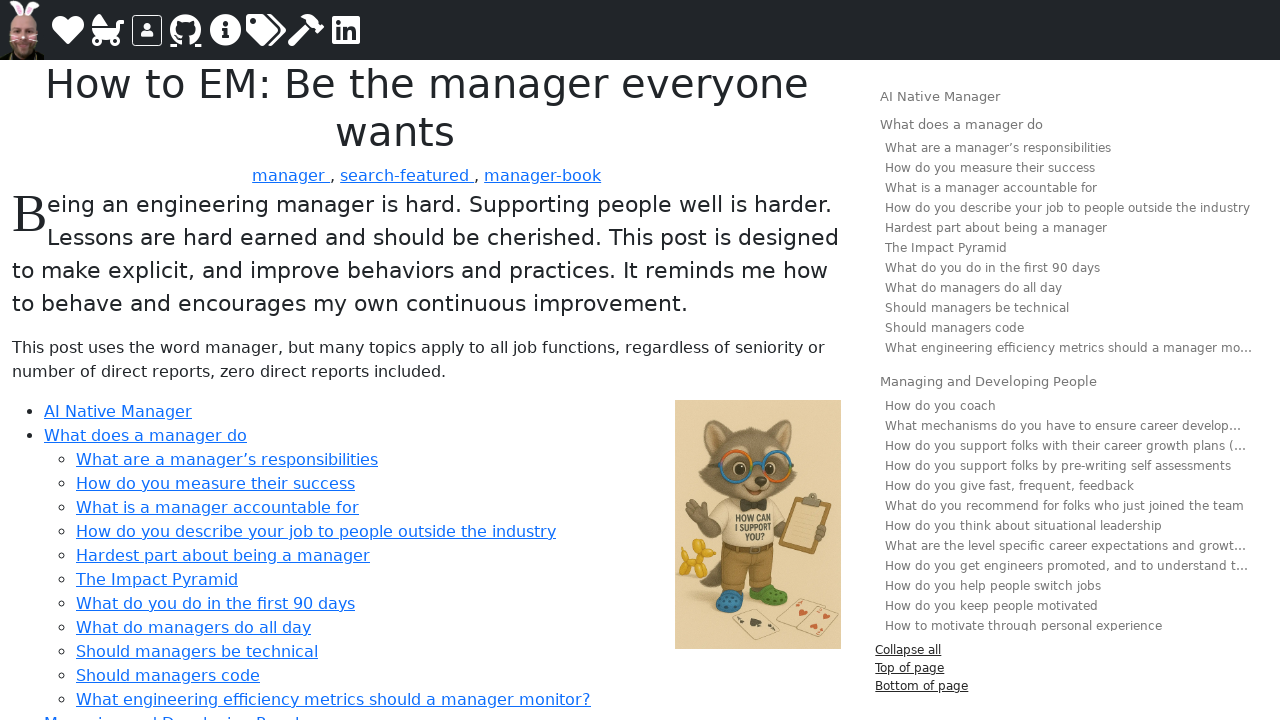

Located copy link element within header
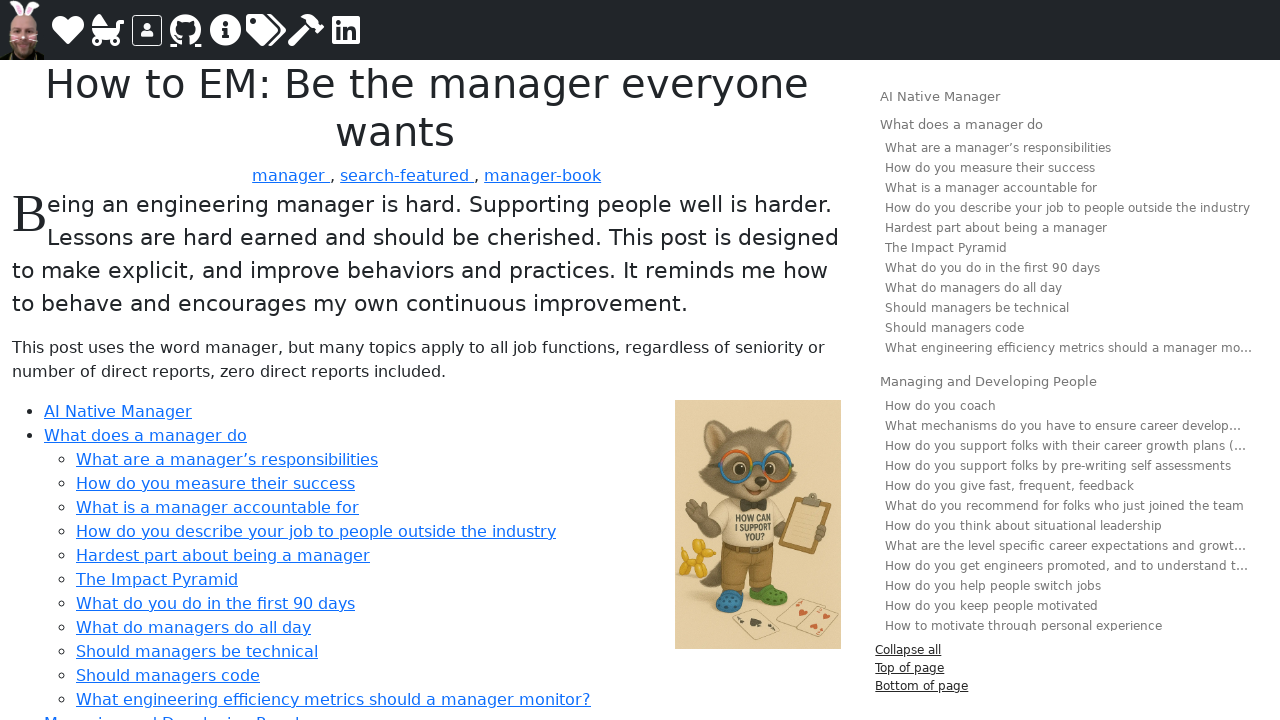

Verified copy link has opacity 0 (hidden) initially
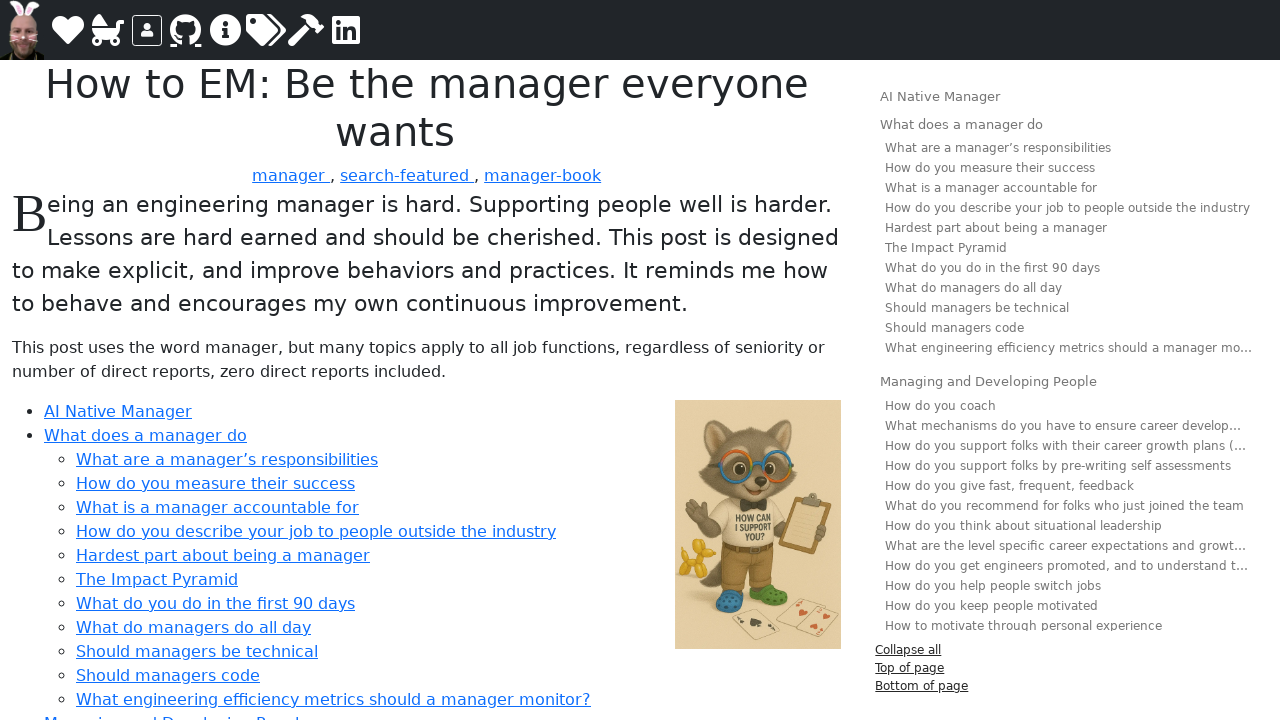

Hovered over header element at (427, 108) on h1, h2, h3, h4, h5, h6 >> internal:has=".header-copy-link" >> nth=0
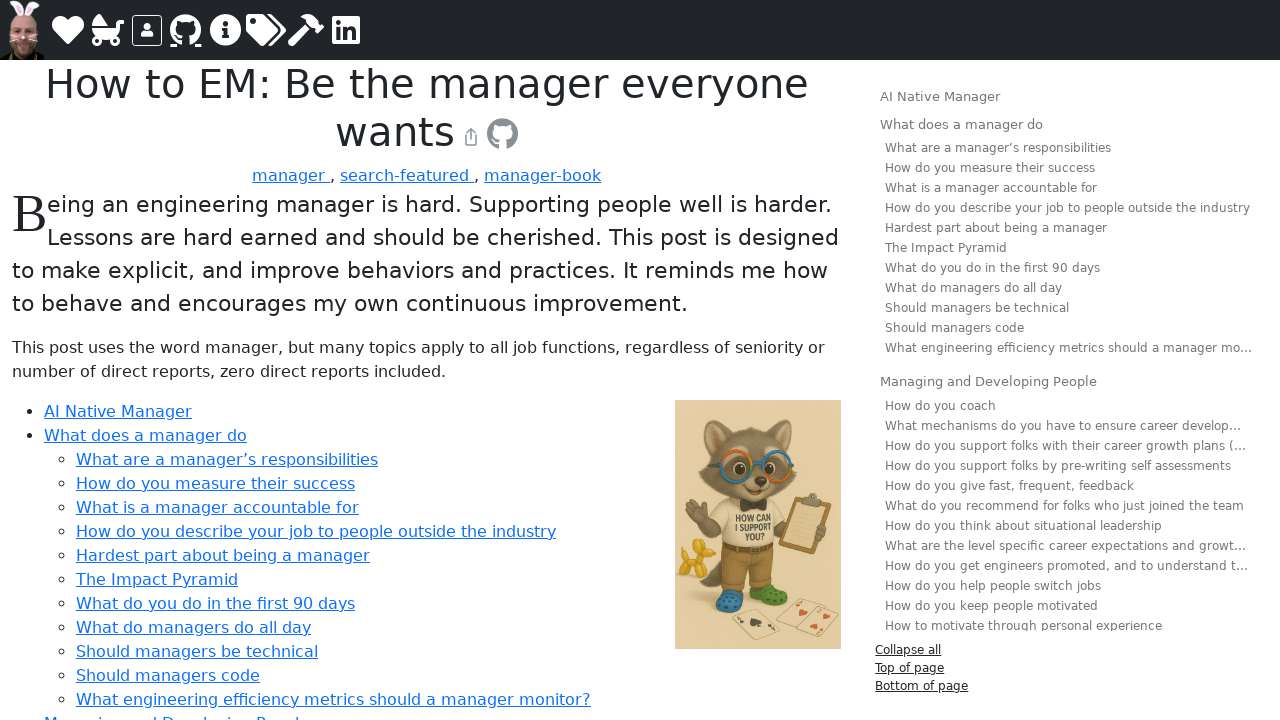

Verified copy link has opacity 1 (visible) on hover
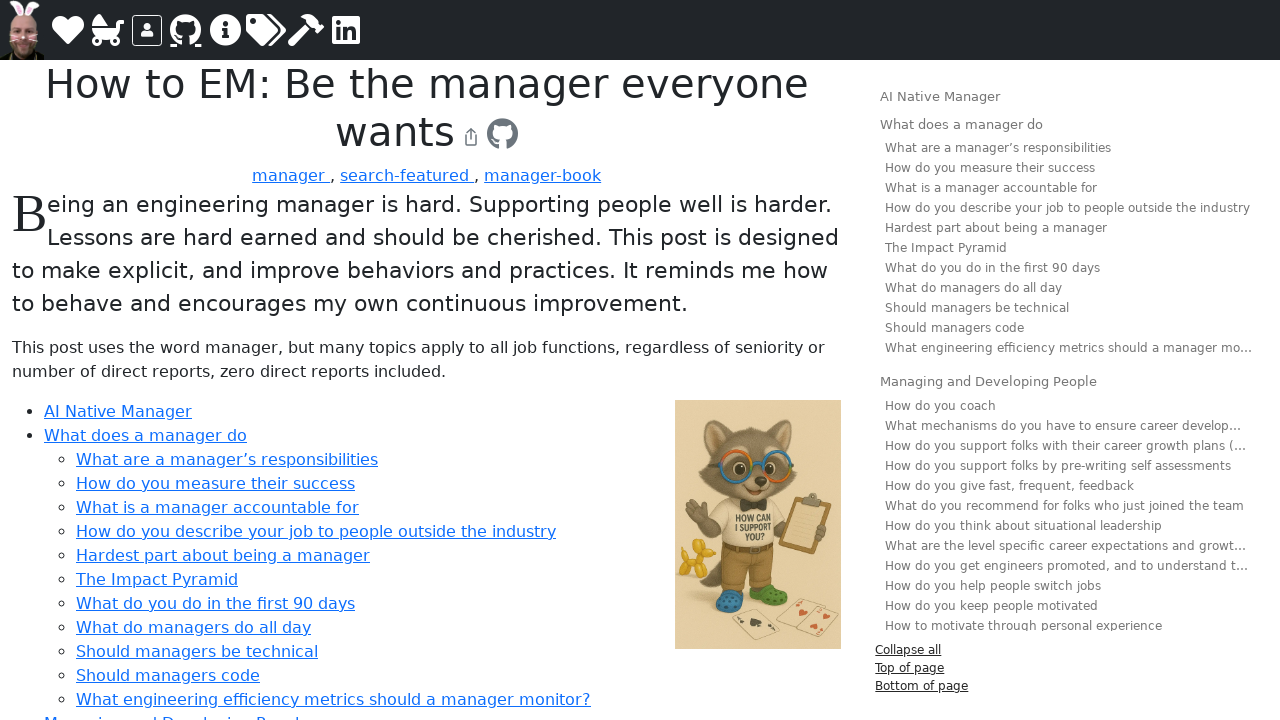

Moved mouse away from header at (0, 0)
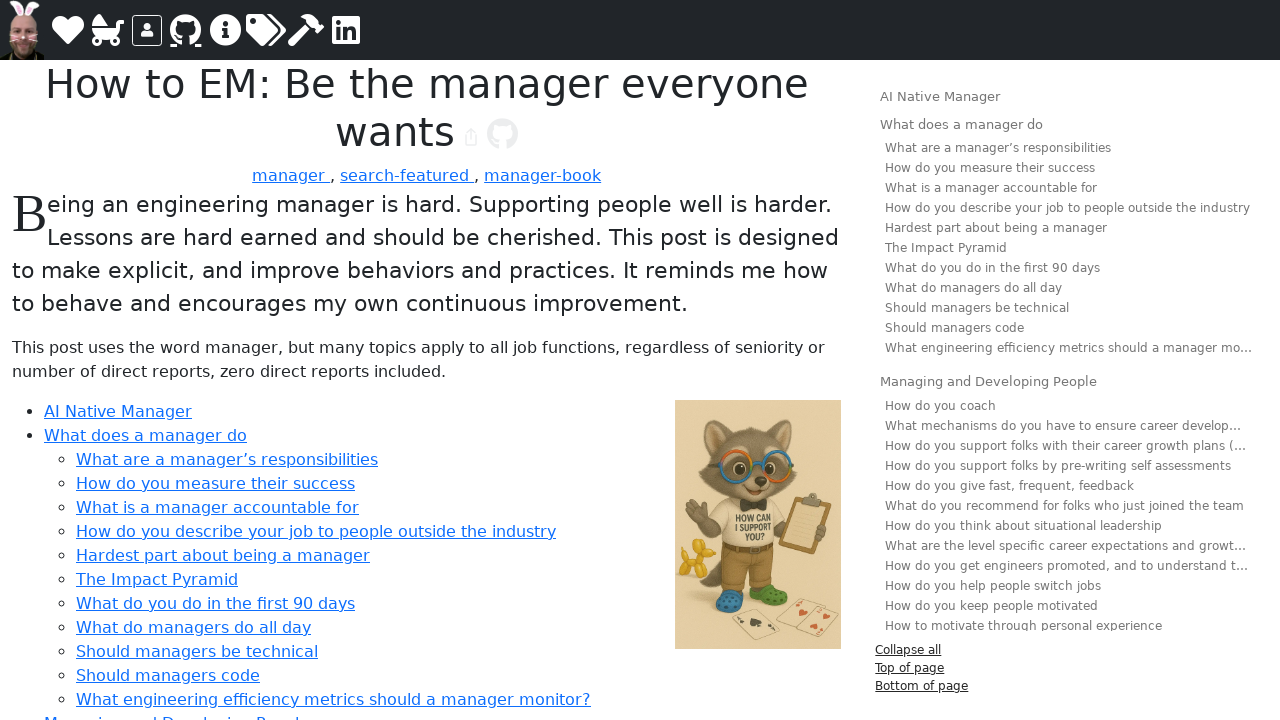

Waited 300ms for opacity transition to complete
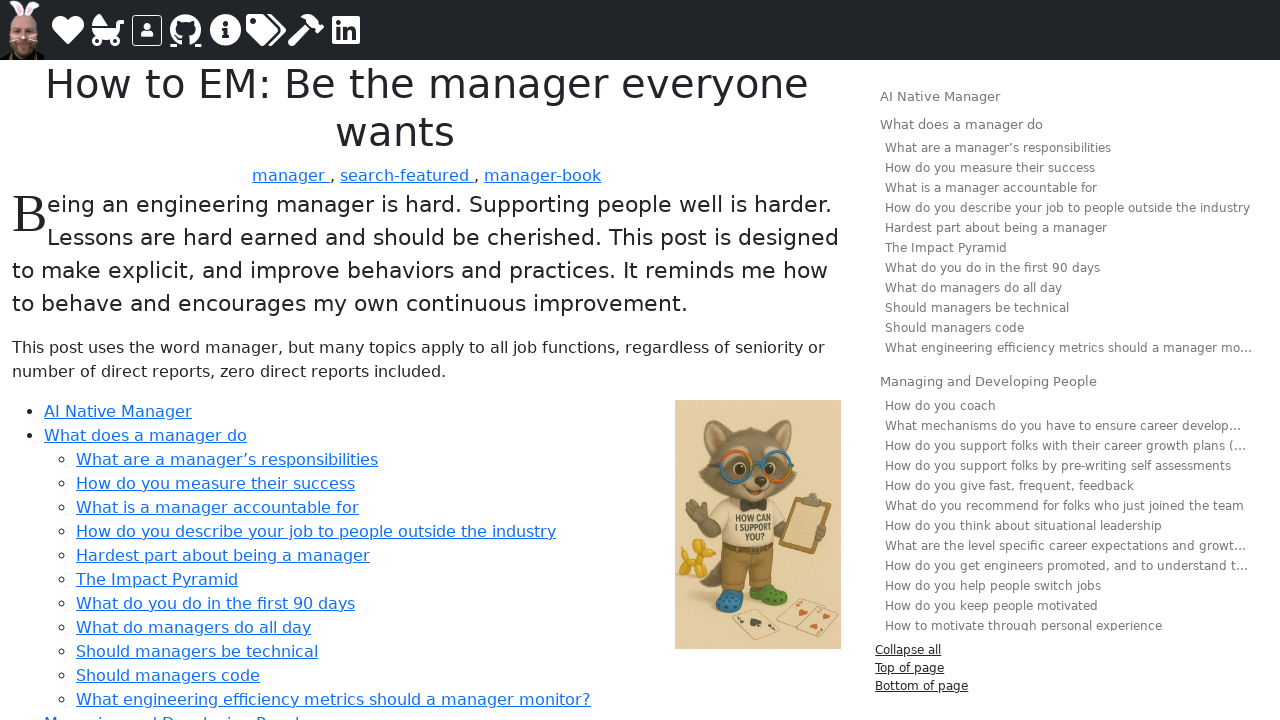

Verified copy link has opacity 0 (hidden) after hover ends
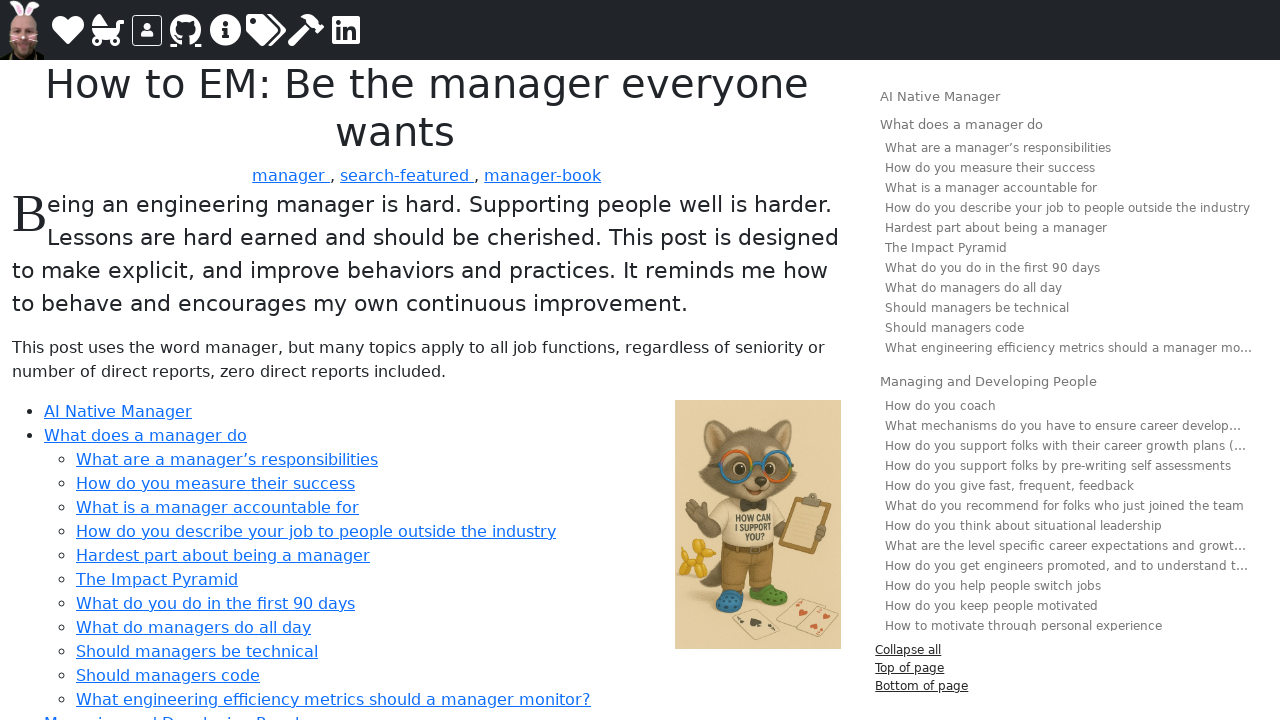

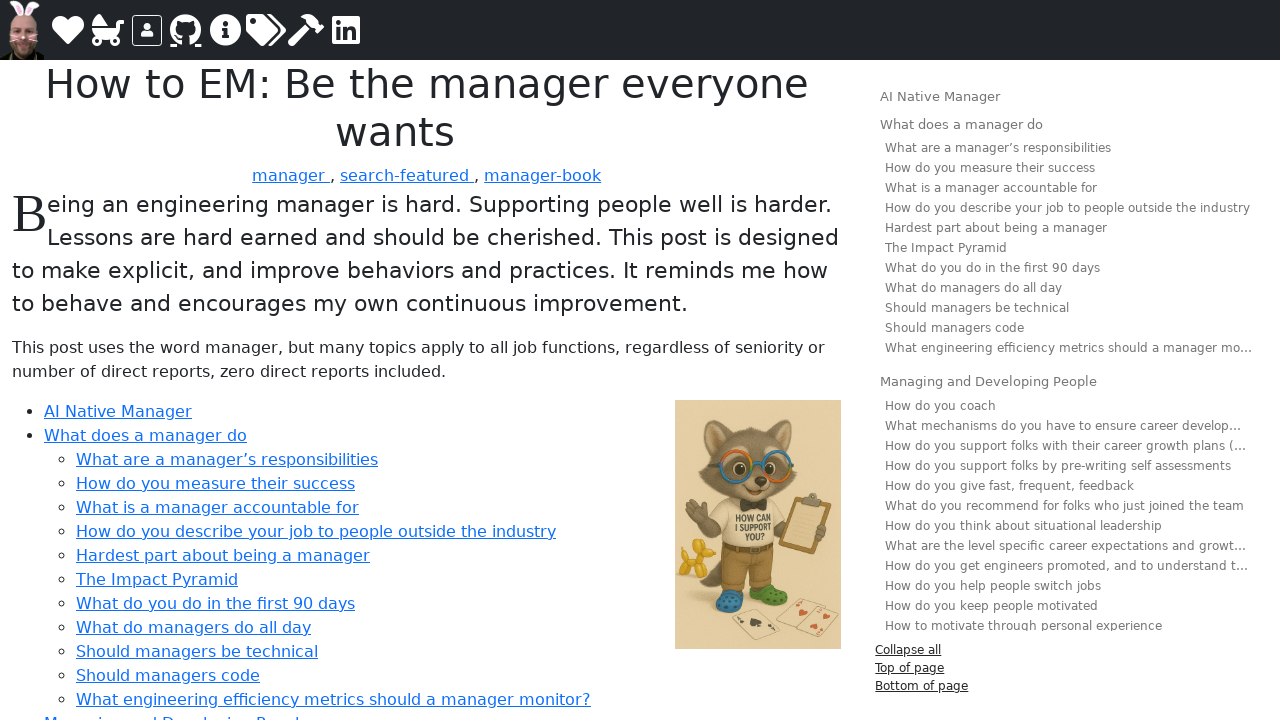